Tests hover functionality by hovering over a button element and verifying that a tooltip is displayed

Starting URL: https://demoqa.com/tool-tips

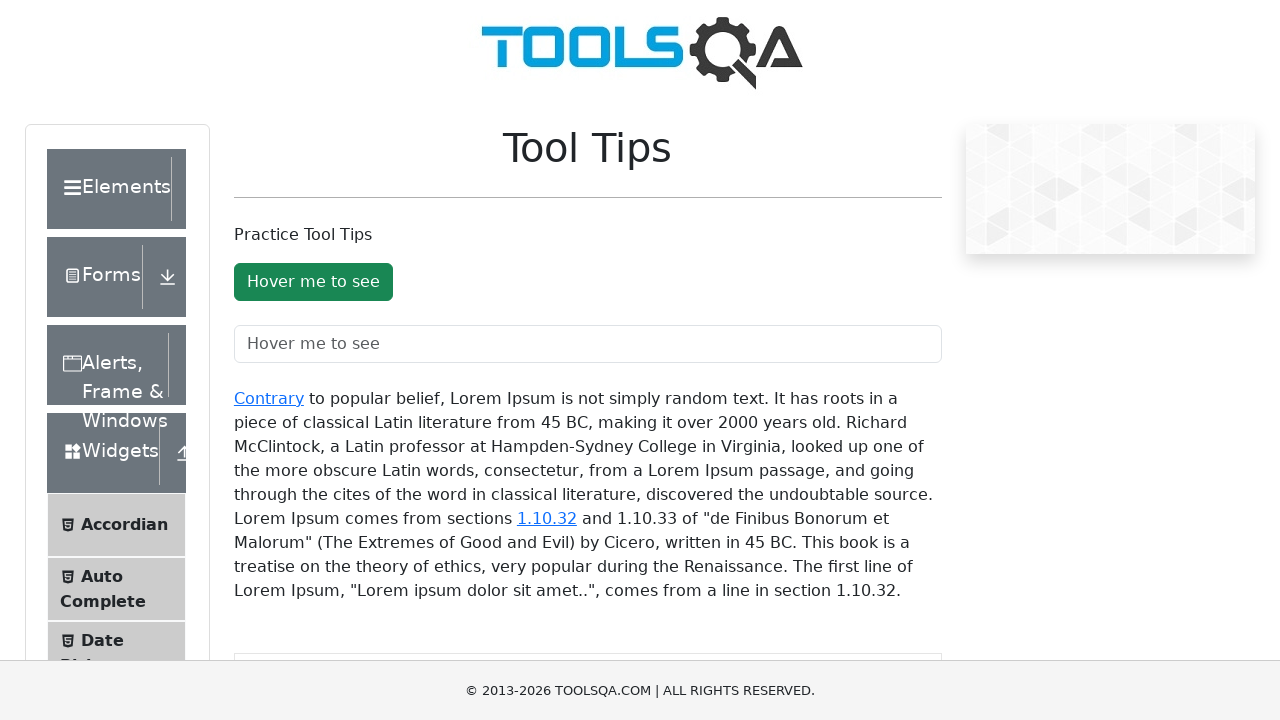

Waited for tooltip button to be visible
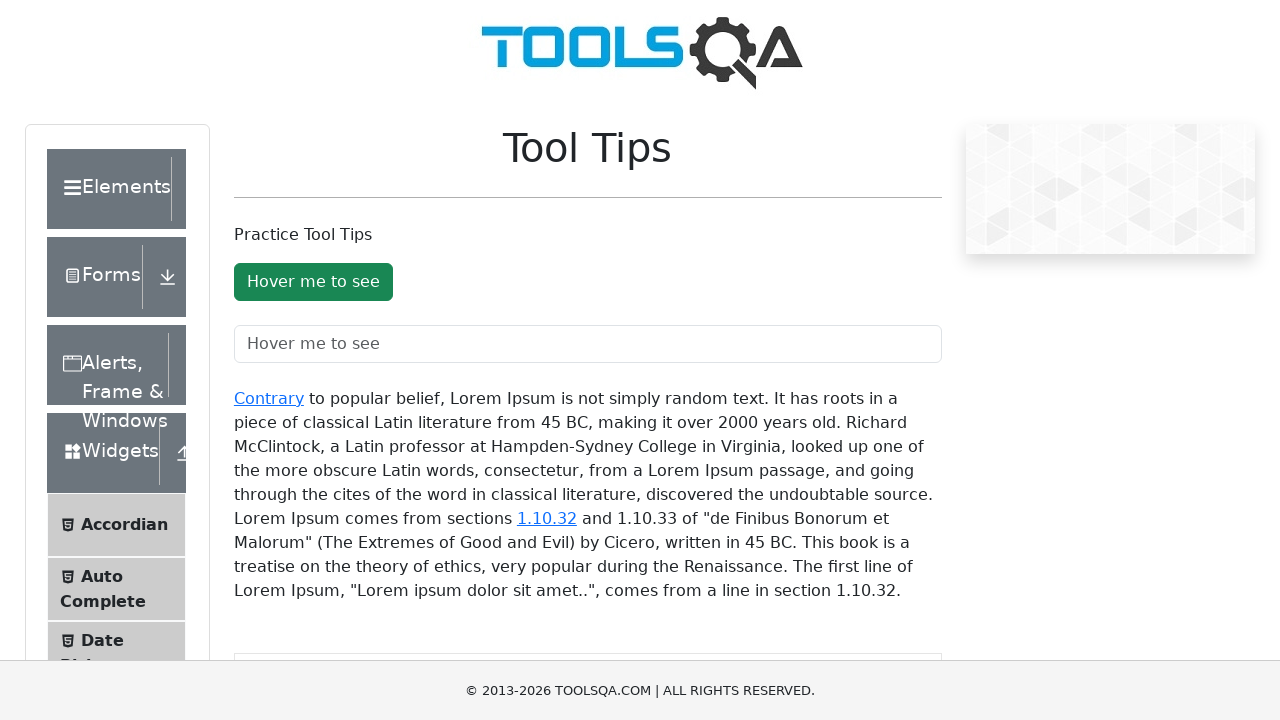

Hovered over button element to trigger tooltip at (313, 282) on #toolTipButton
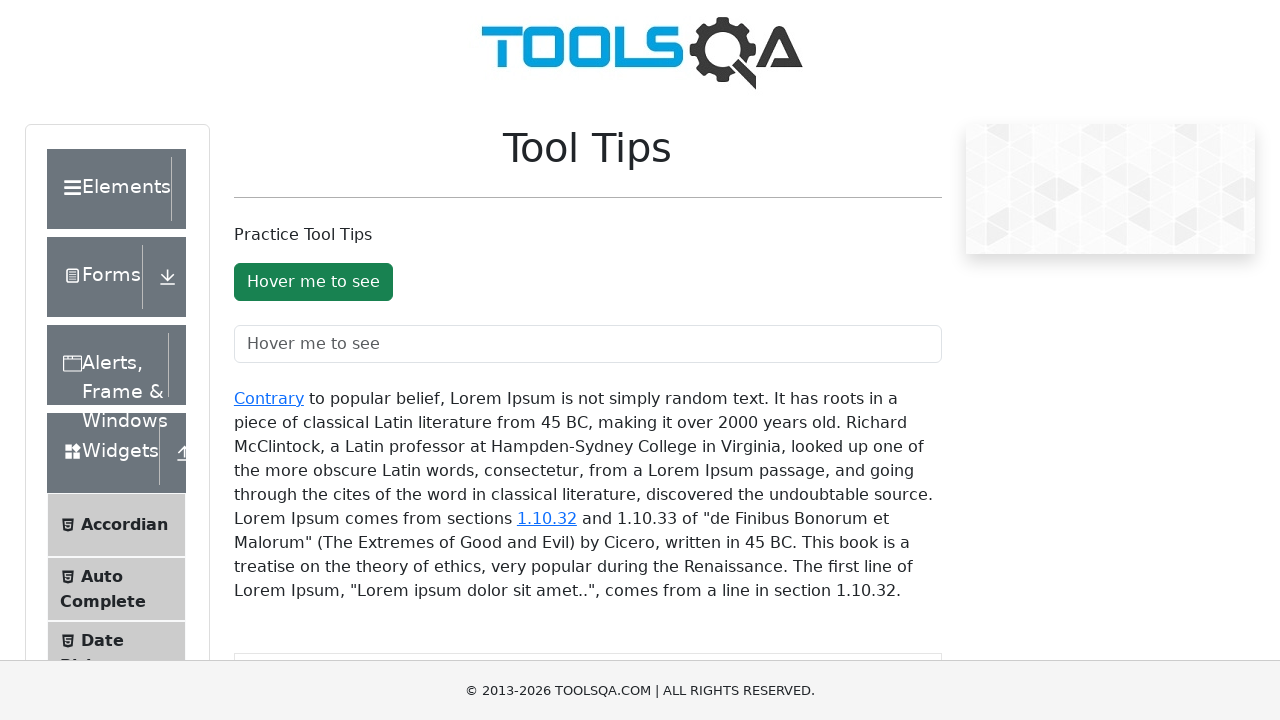

Tooltip appeared and is visible
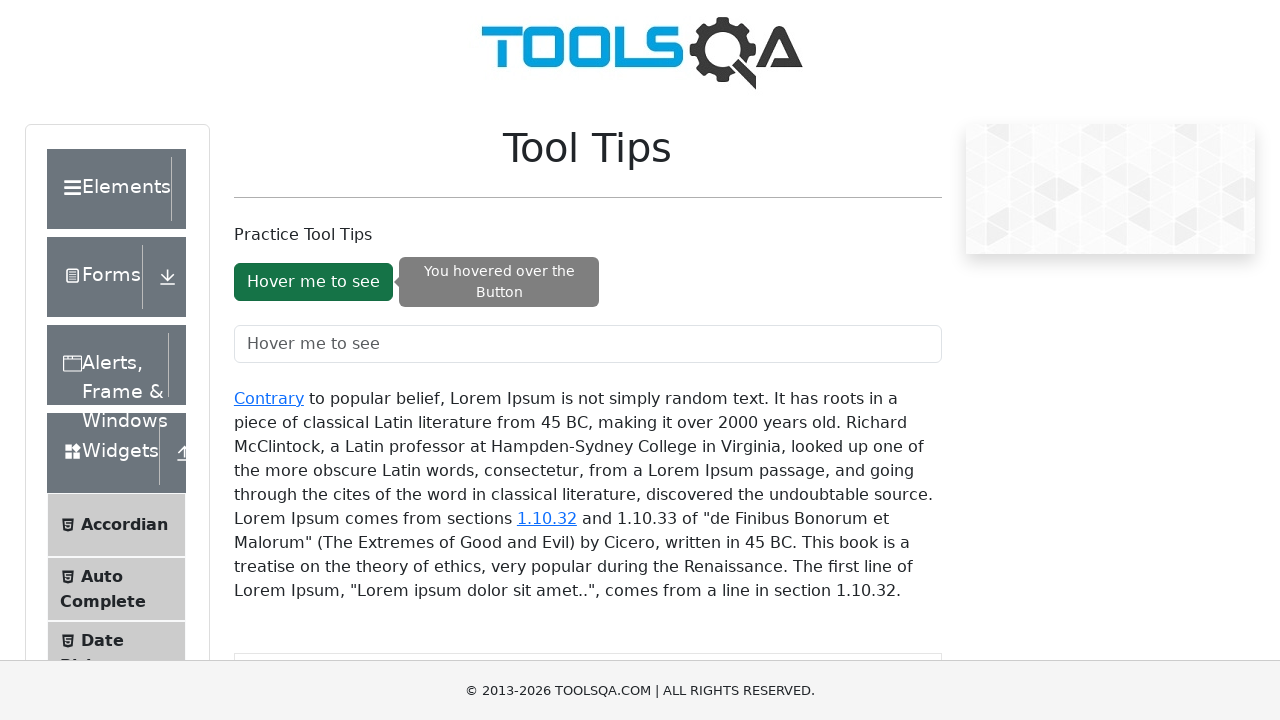

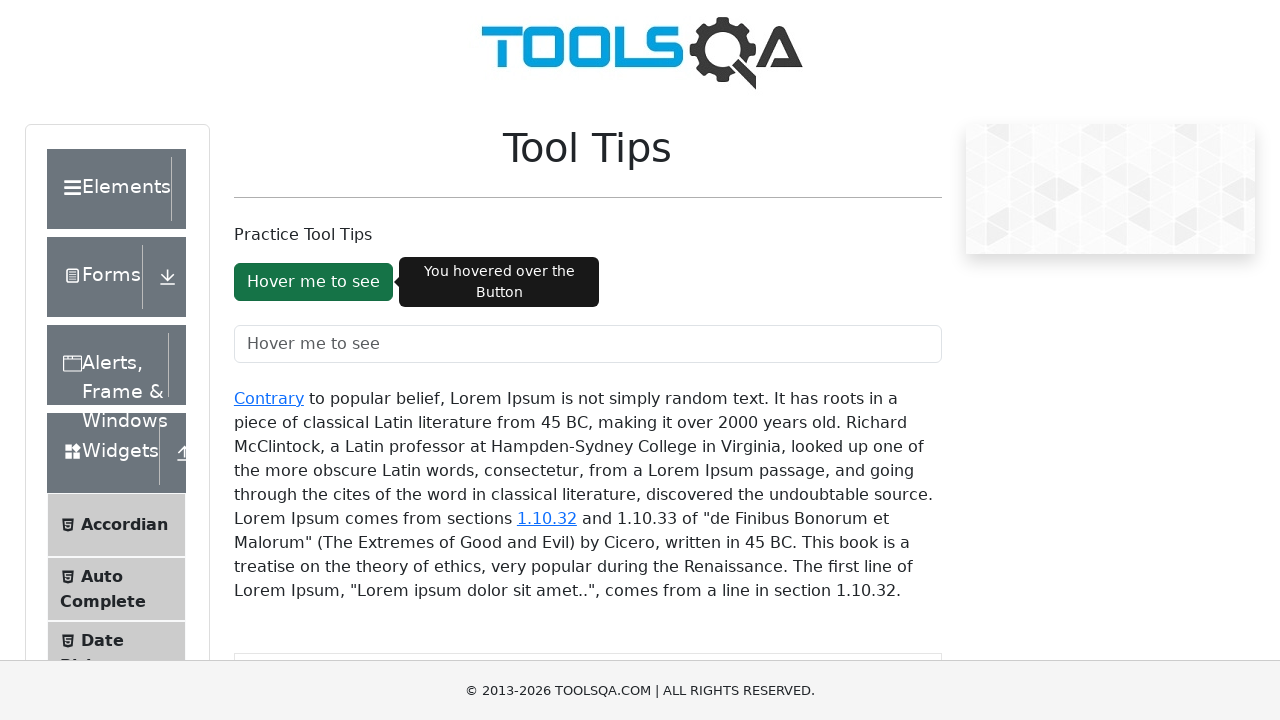